Tests right-click (context click) functionality on a jQuery context menu demo page by performing a context click on a button element to trigger the context menu.

Starting URL: http://swisnl.github.io/jQuery-contextMenu/demo.html

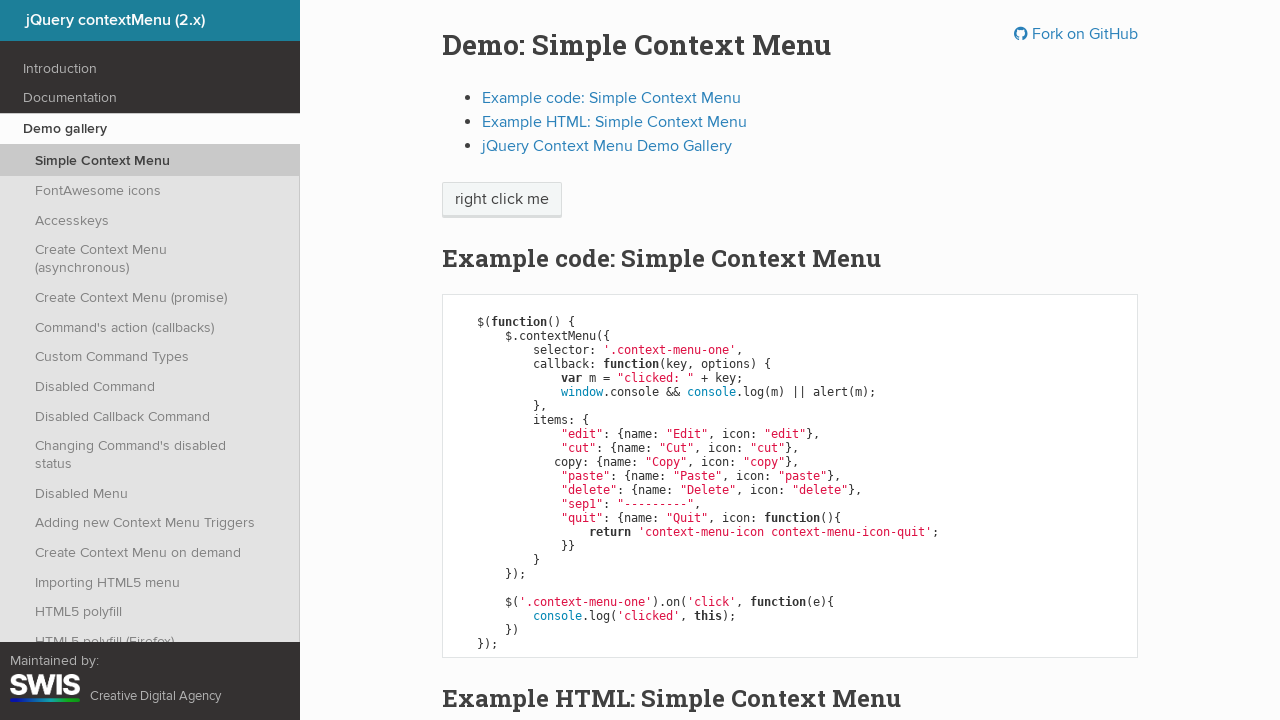

Located the context menu trigger button
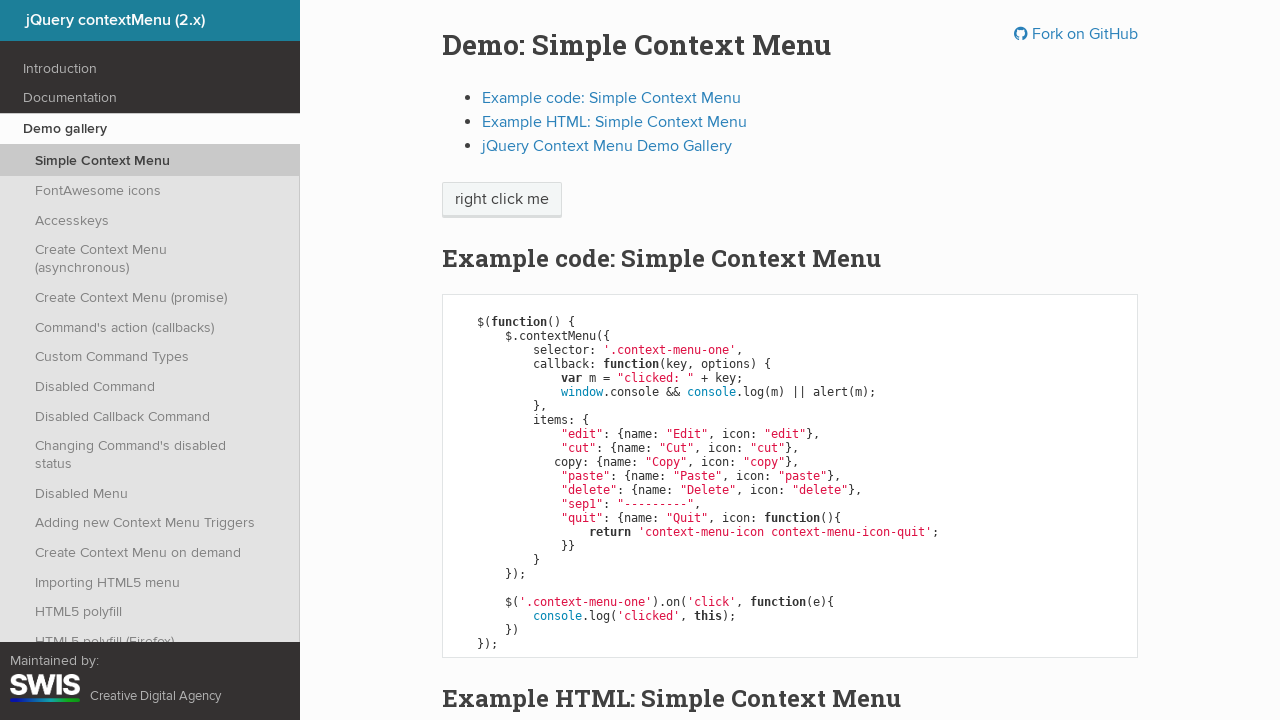

Performed right-click (context click) on the button at (502, 200) on span.context-menu-one.btn.btn-neutral
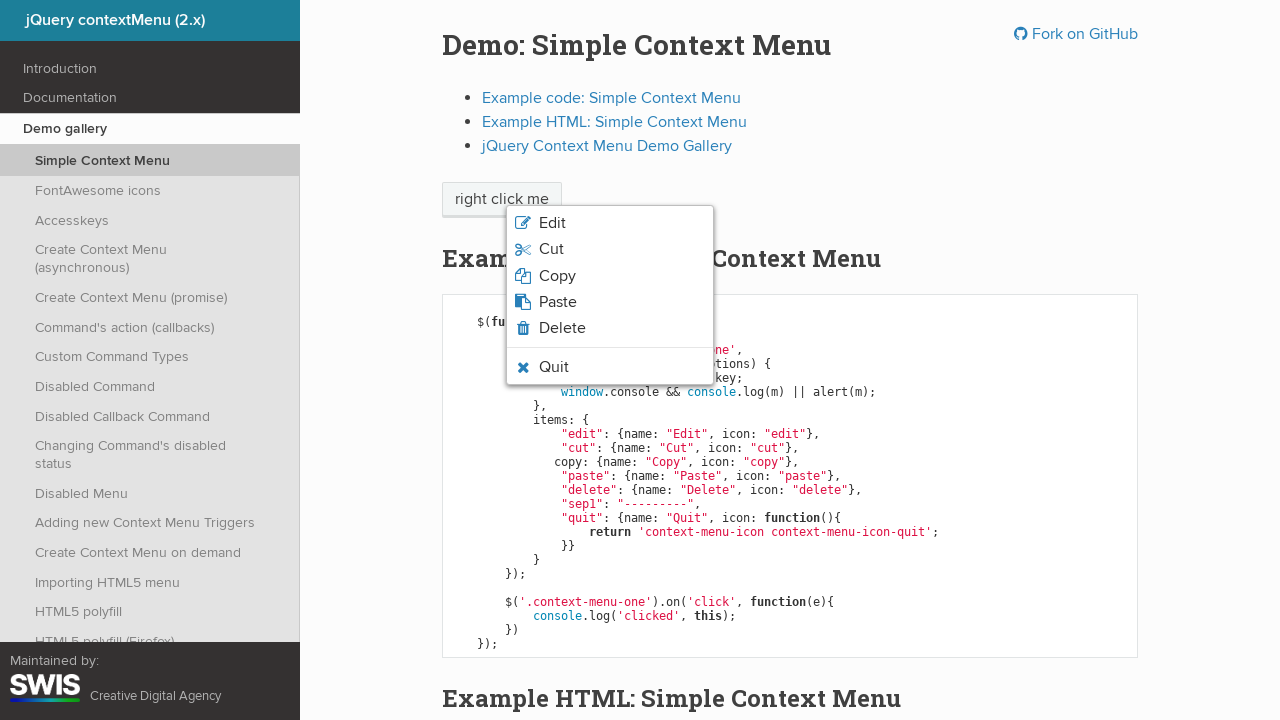

Context menu appeared and became visible
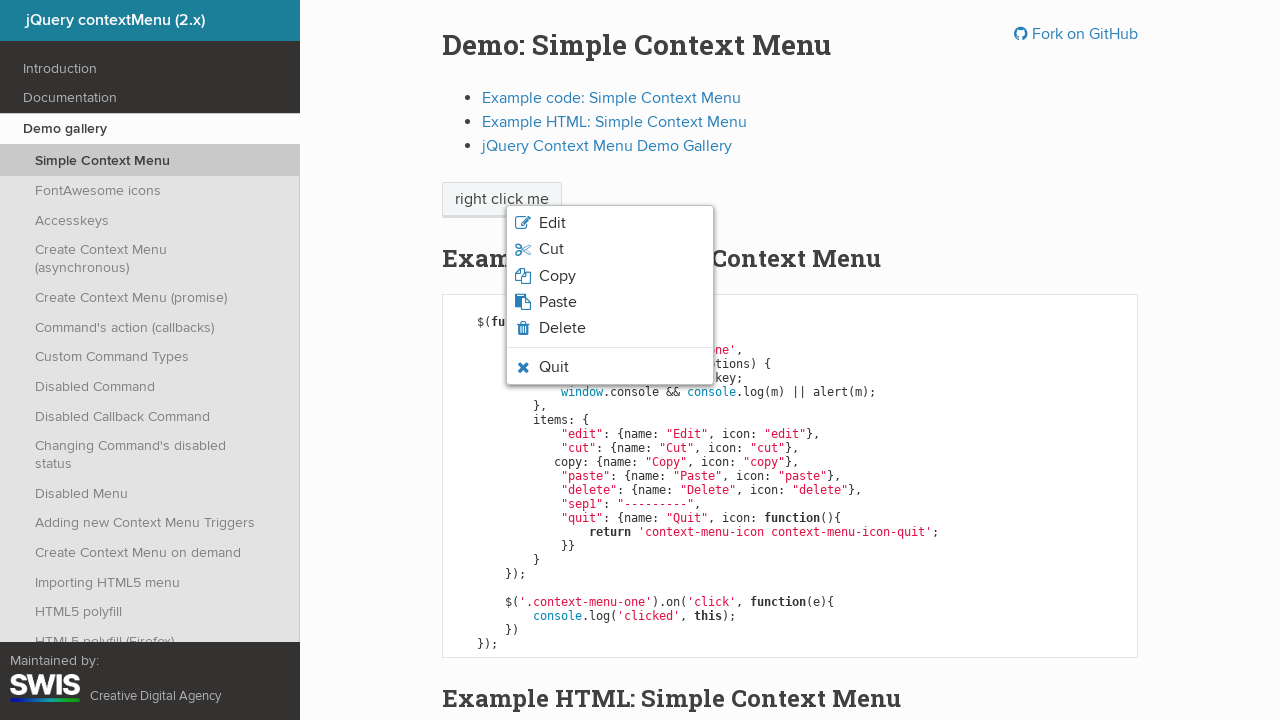

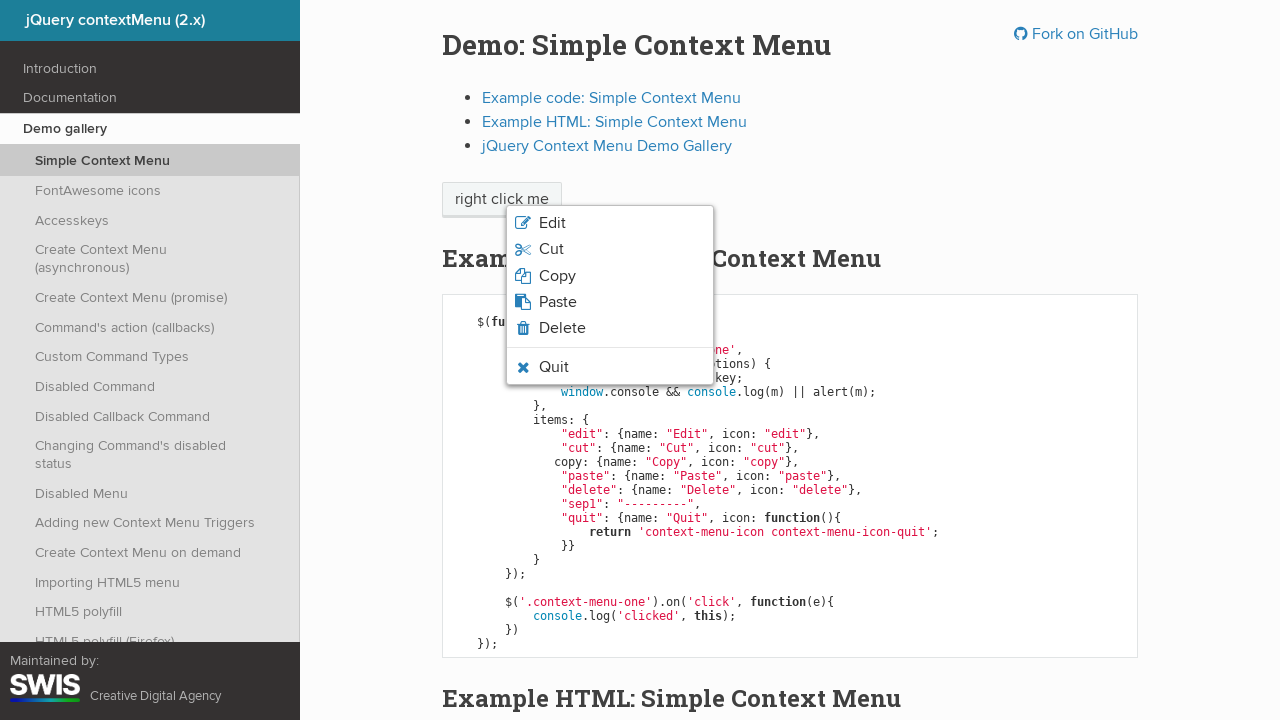